Tests unchecking checkboxes by iterating through all checkboxes and clicking those that are selected, then verifying the last checkbox state

Starting URL: http://the-internet.herokuapp.com/checkboxes

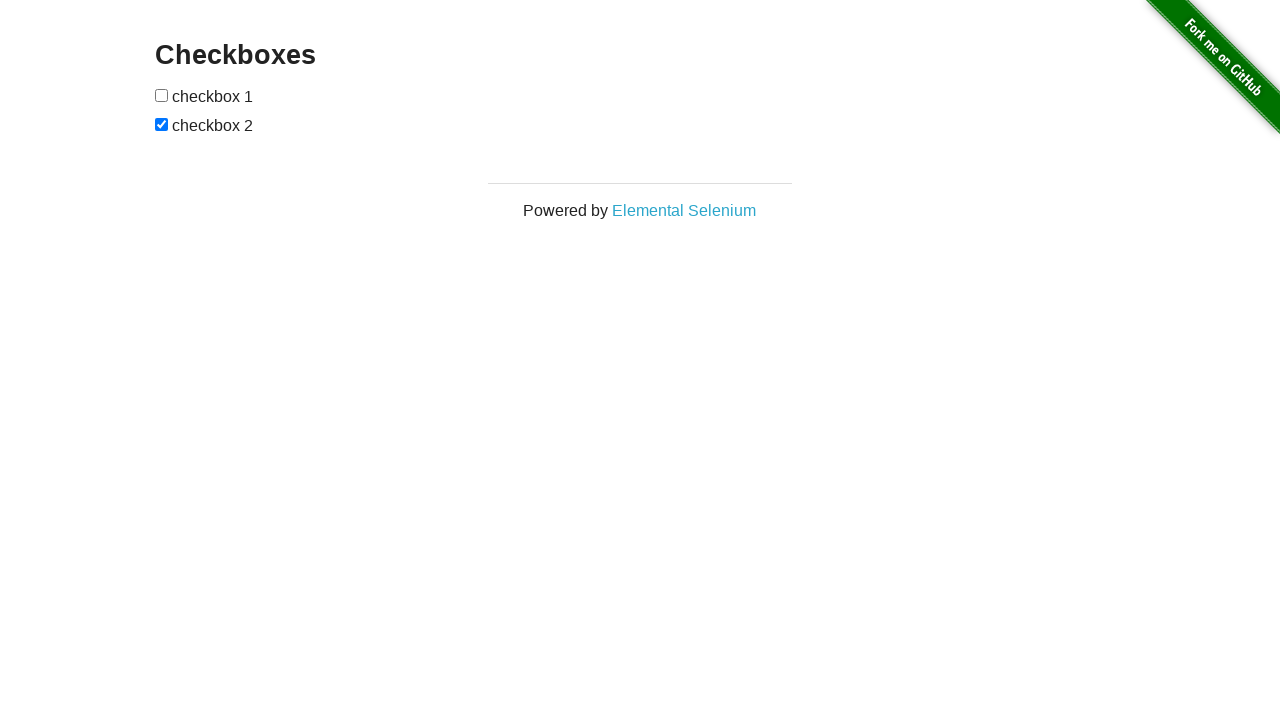

Waited for checkboxes container to load
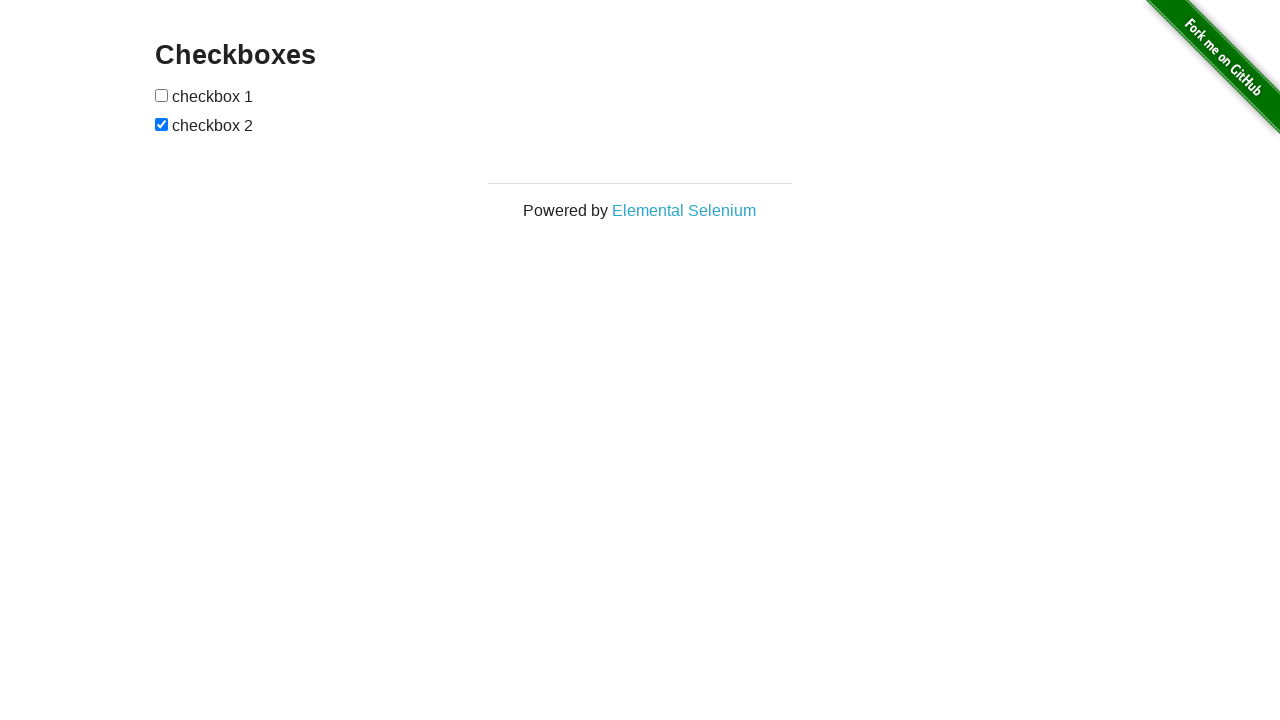

Located all checkbox inputs
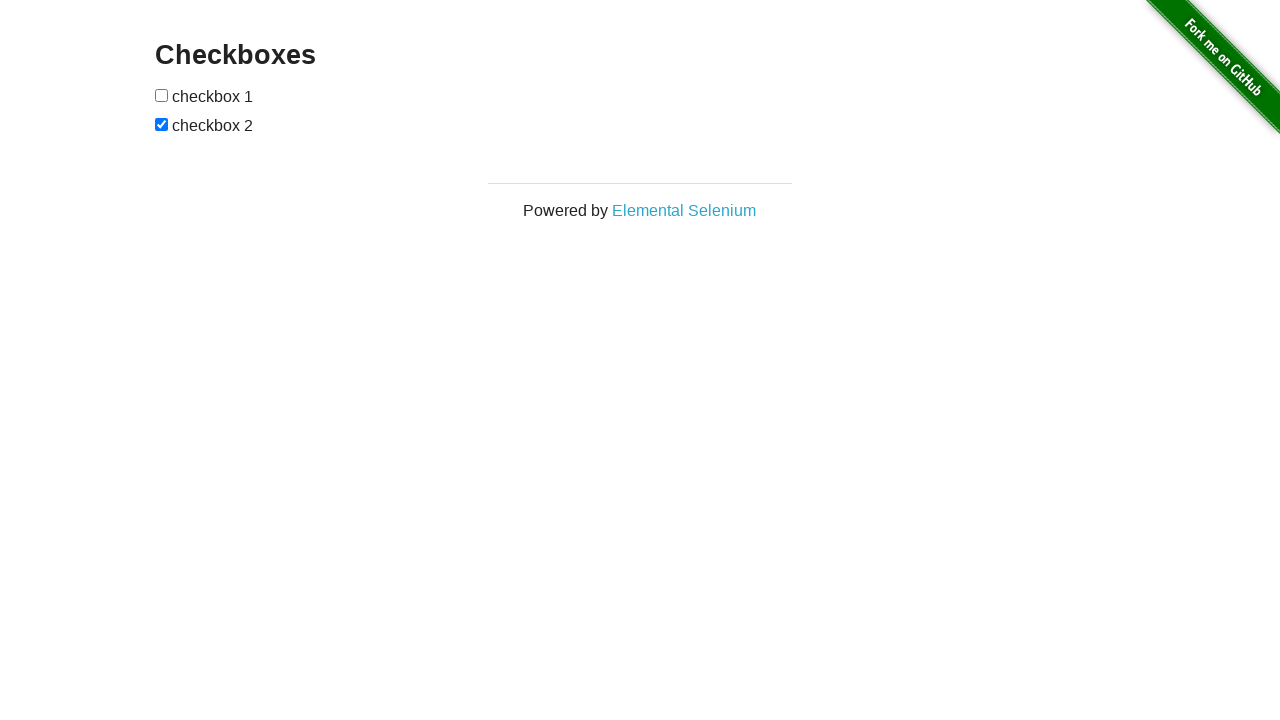

Found 2 checkboxes
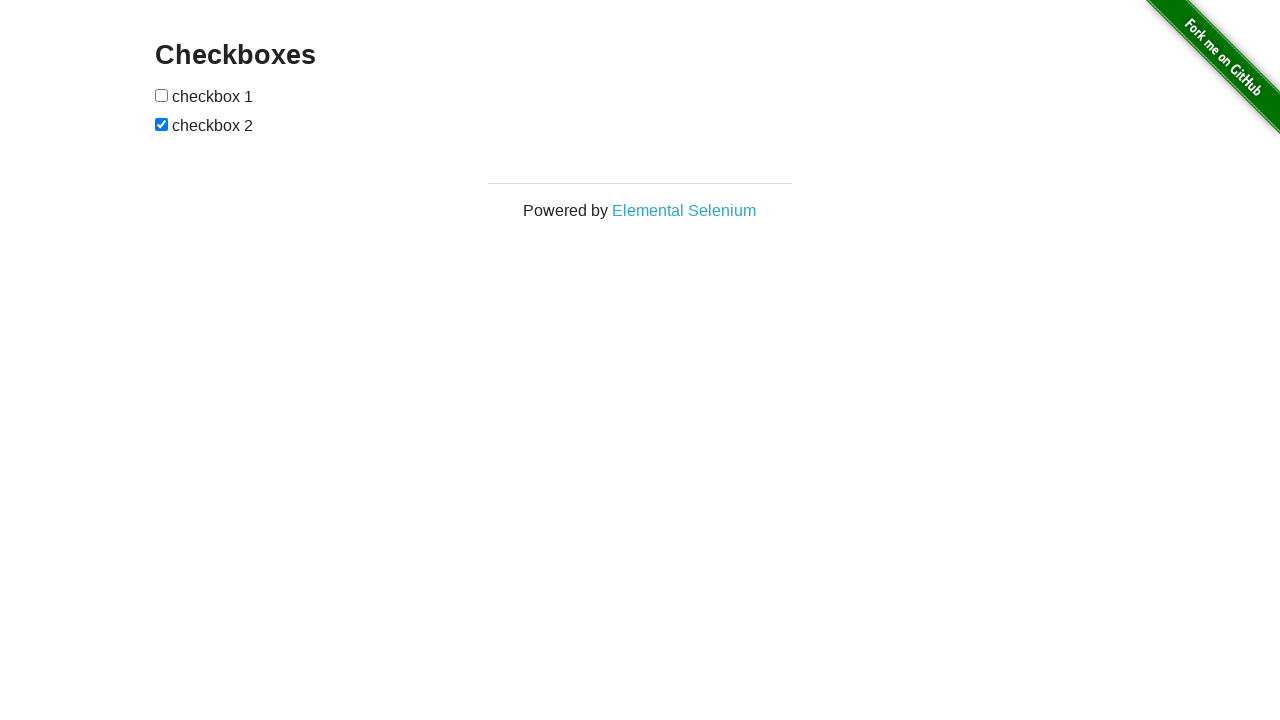

Unchecked checkbox at index 1 at (162, 124) on #checkboxes input[type='checkbox'] >> nth=1
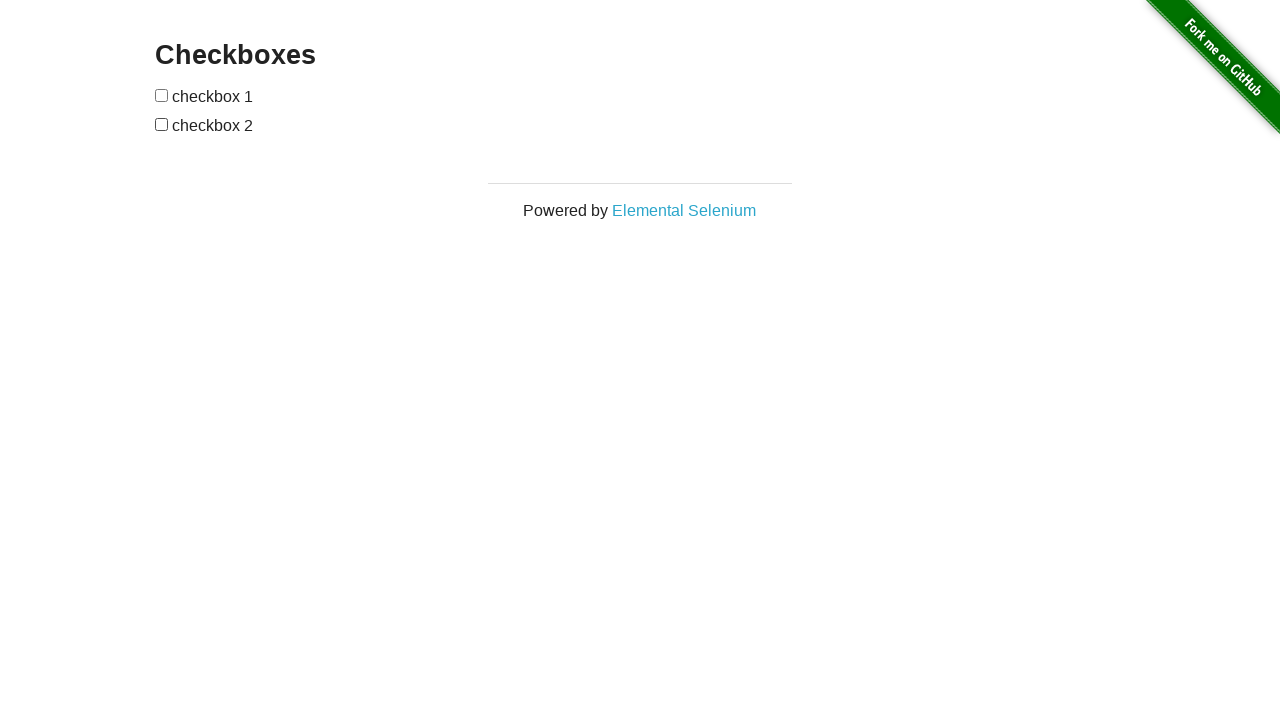

Located last checkbox for verification
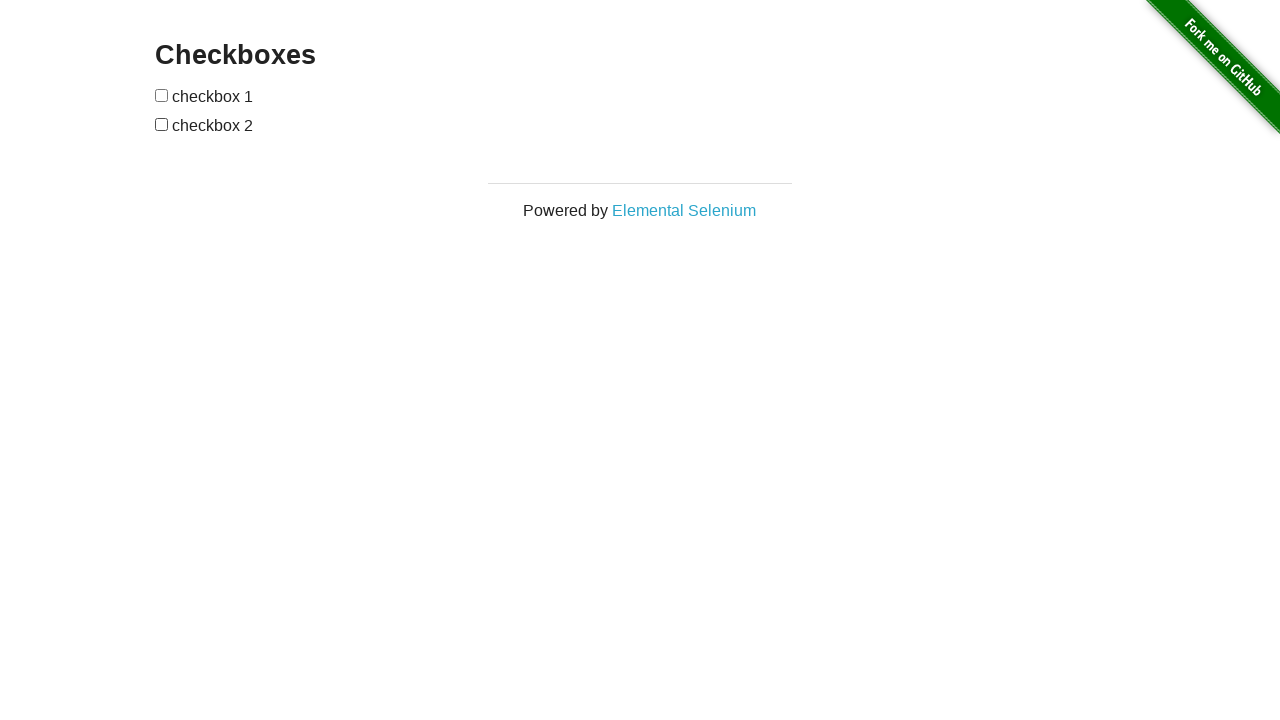

Waited 500ms for checkbox state to settle
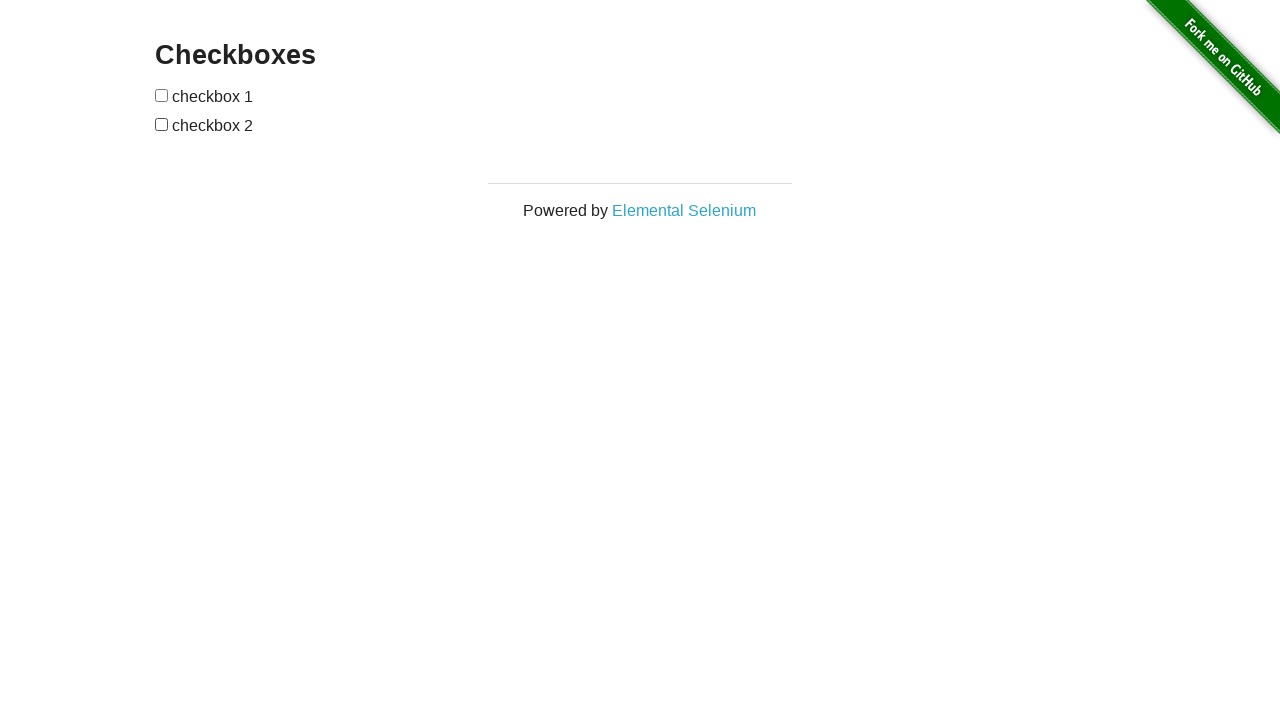

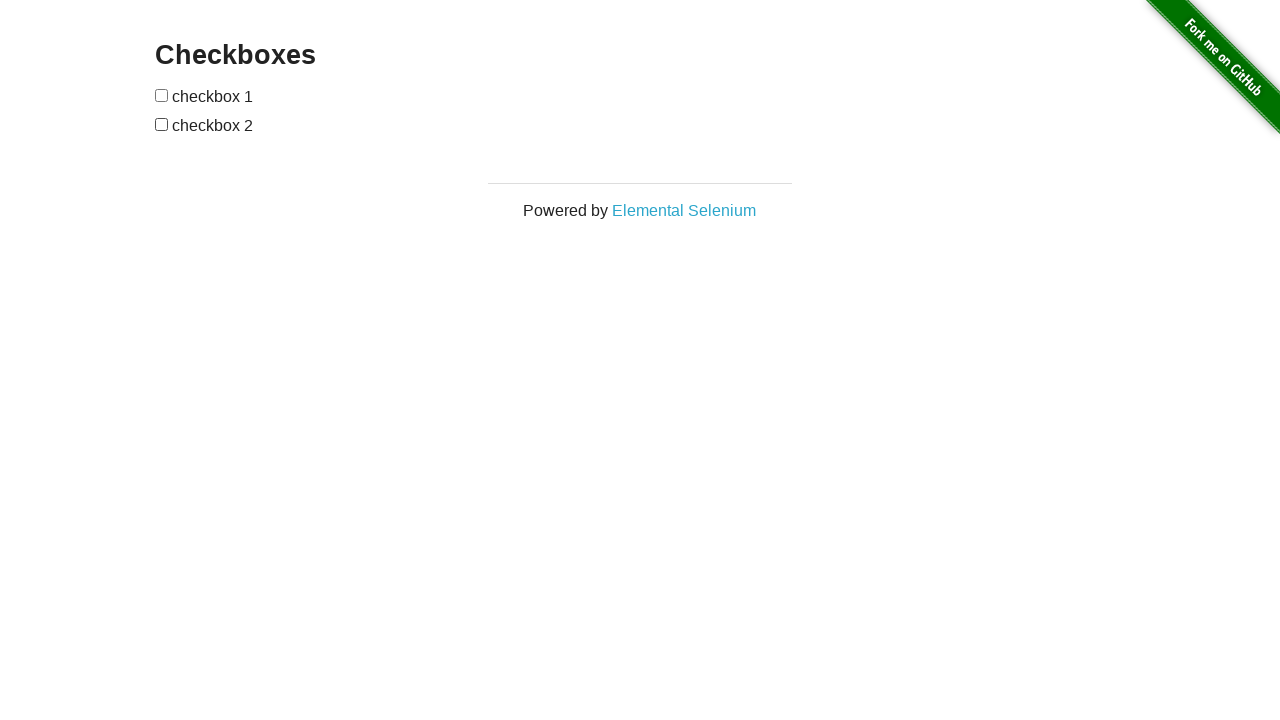